Tests various checkbox operations including basic checkbox, notification checkbox, language selection, tri-state option, toggle switch, and multi-select checkbox menu on a checkbox demo page

Starting URL: https://leafground.com/checkbox.xhtml

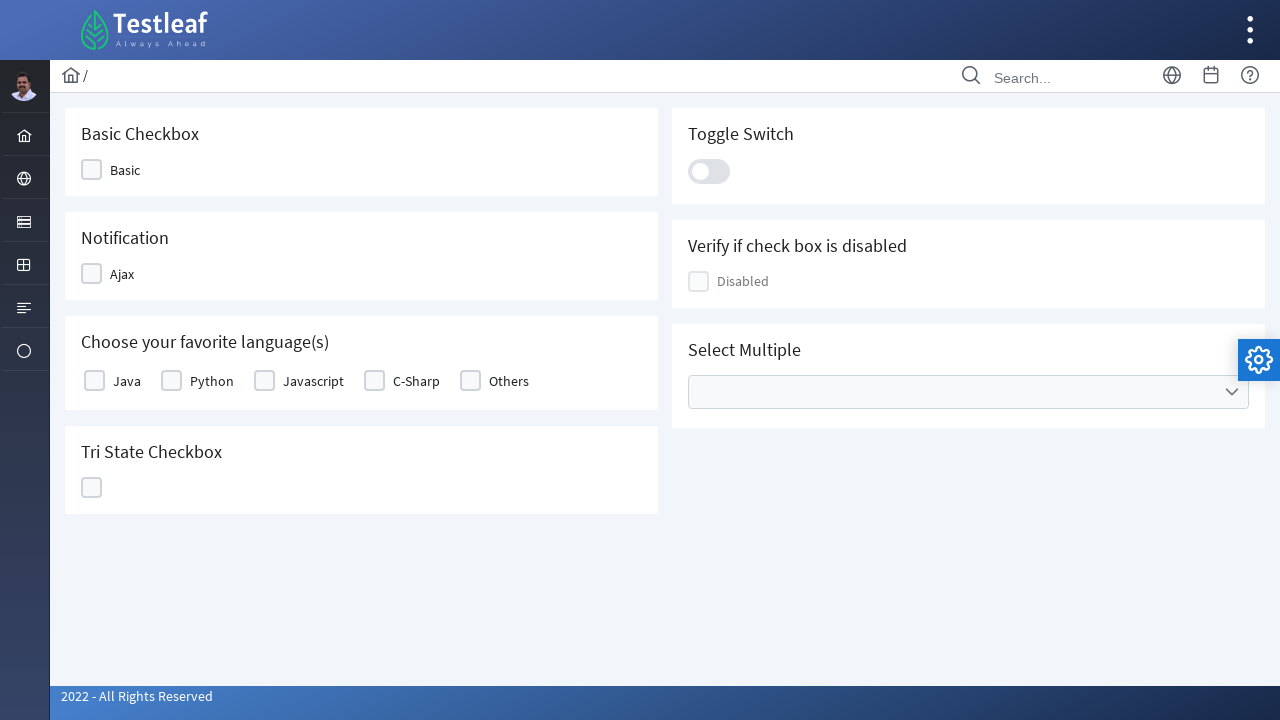

Clicked basic checkbox at (125, 170) on xpath=//div[@class='card']//span[@class='ui-chkbox-label']
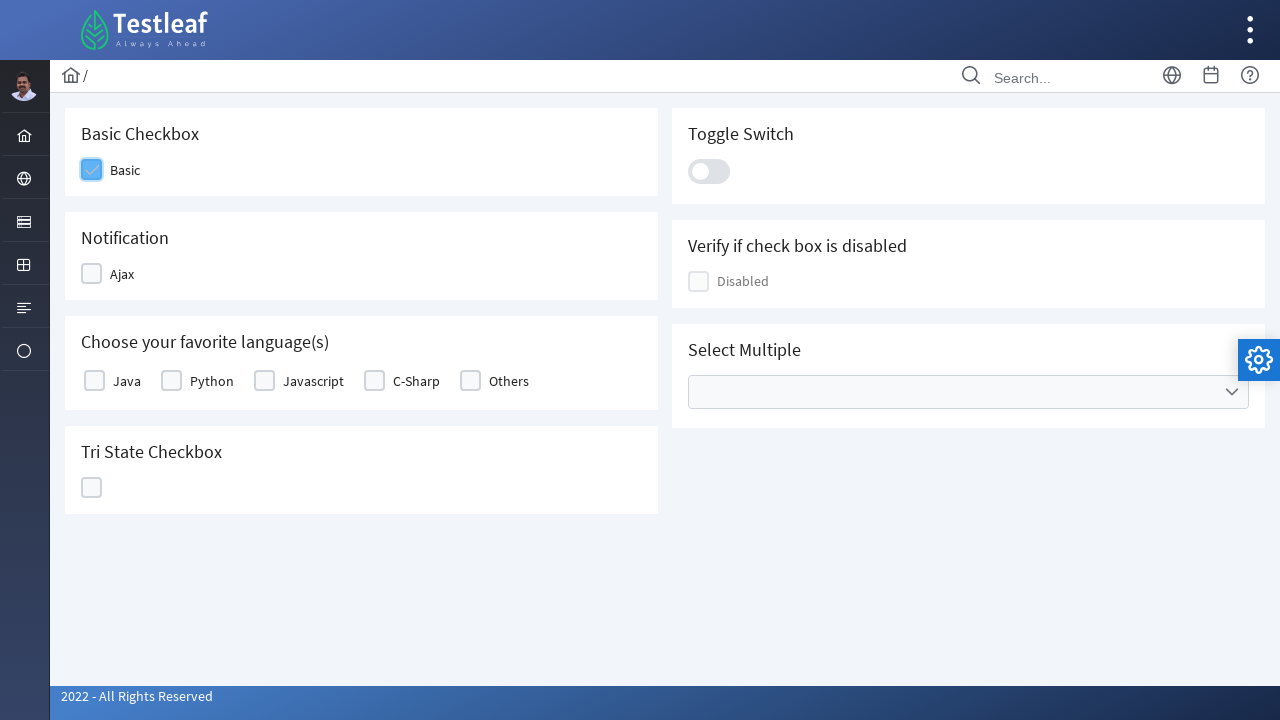

Clicked notification checkbox at (122, 274) on xpath=//div[@class='card'][2]//span[@class='ui-chkbox-label']
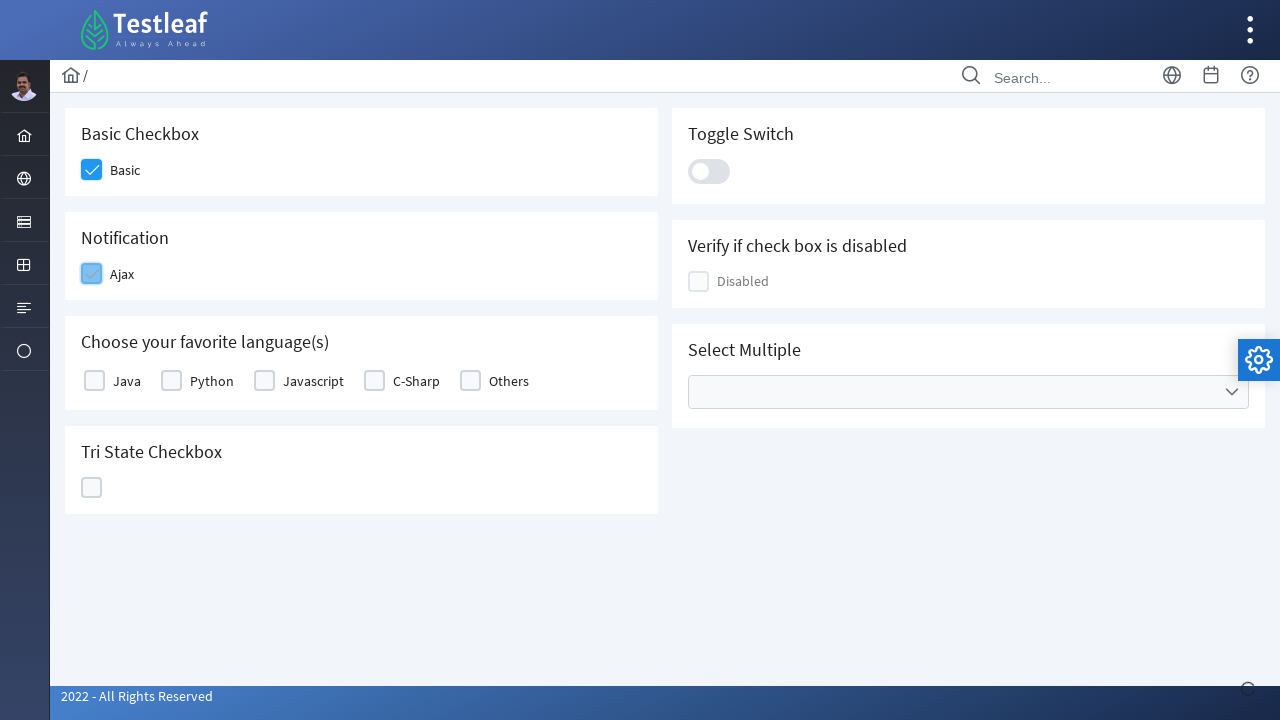

Verified alert with 'Checked' message appeared
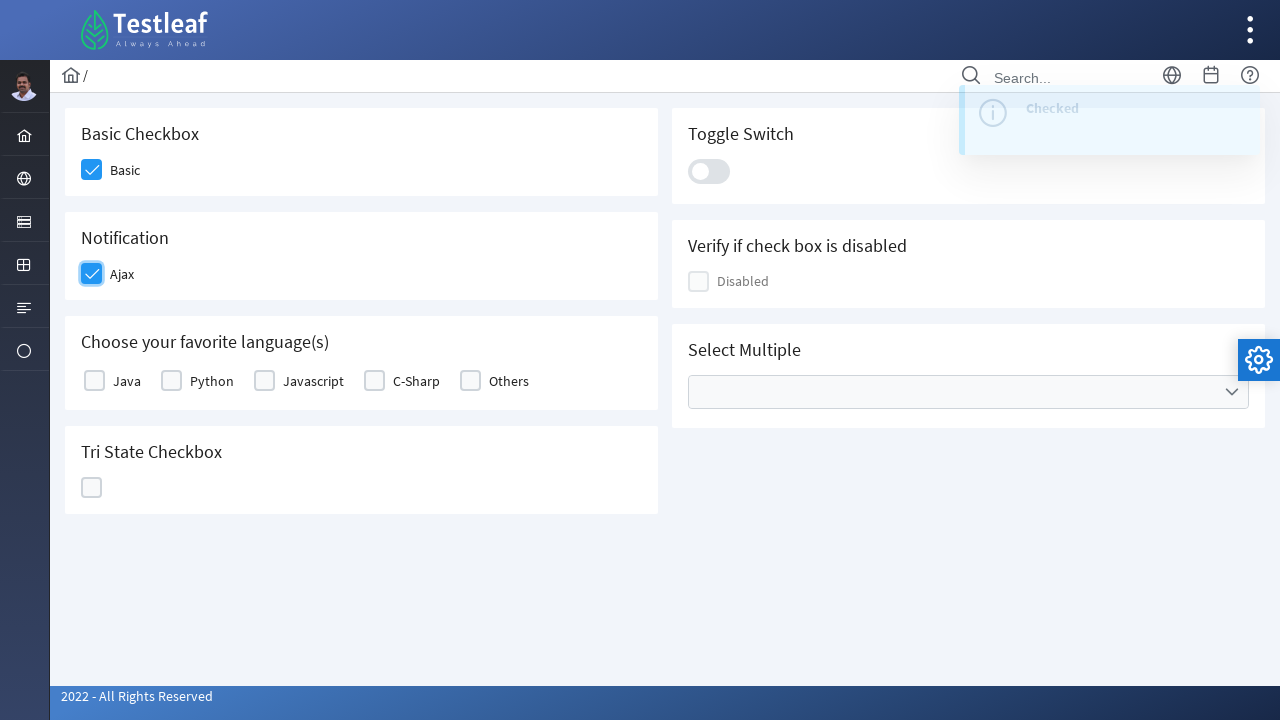

Clicked language selection checkbox at (120, 381) on xpath=//div[@class='card'][3]//td[1]
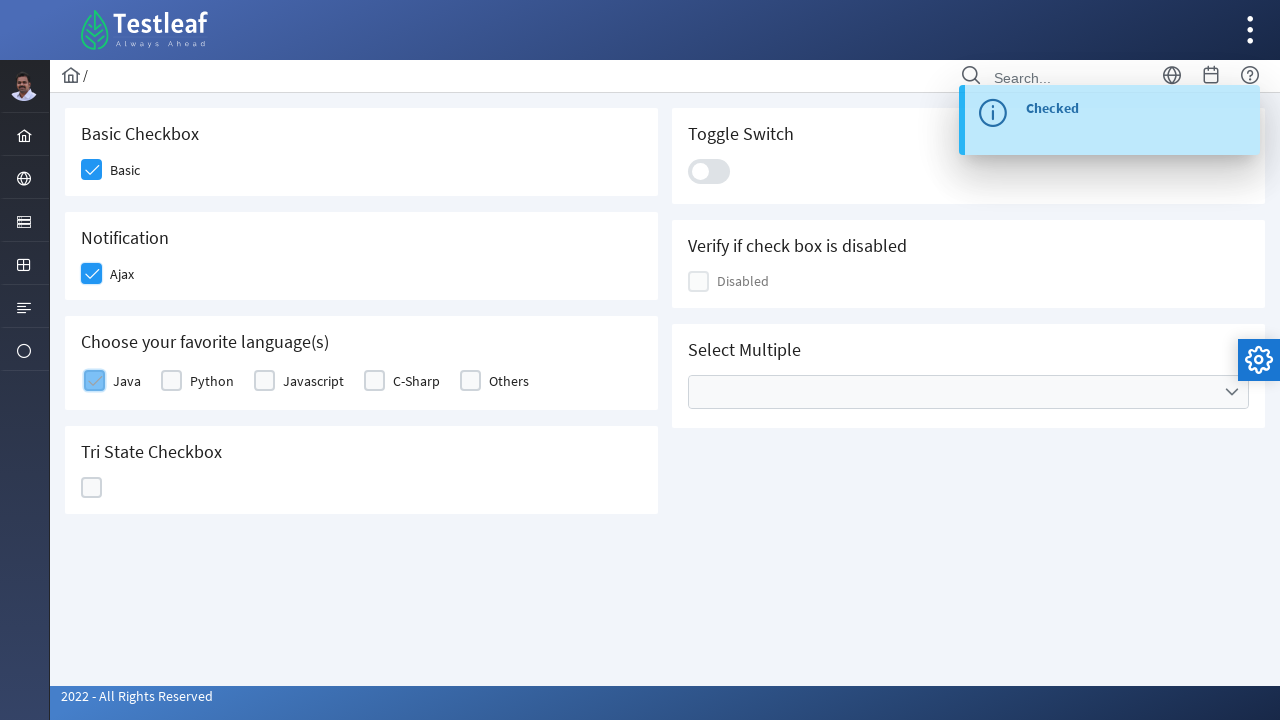

Clicked tri-state checkbox option at (92, 488) on xpath=//div[@class='card'][4]//div[@id='j_idt87:ajaxTriState']
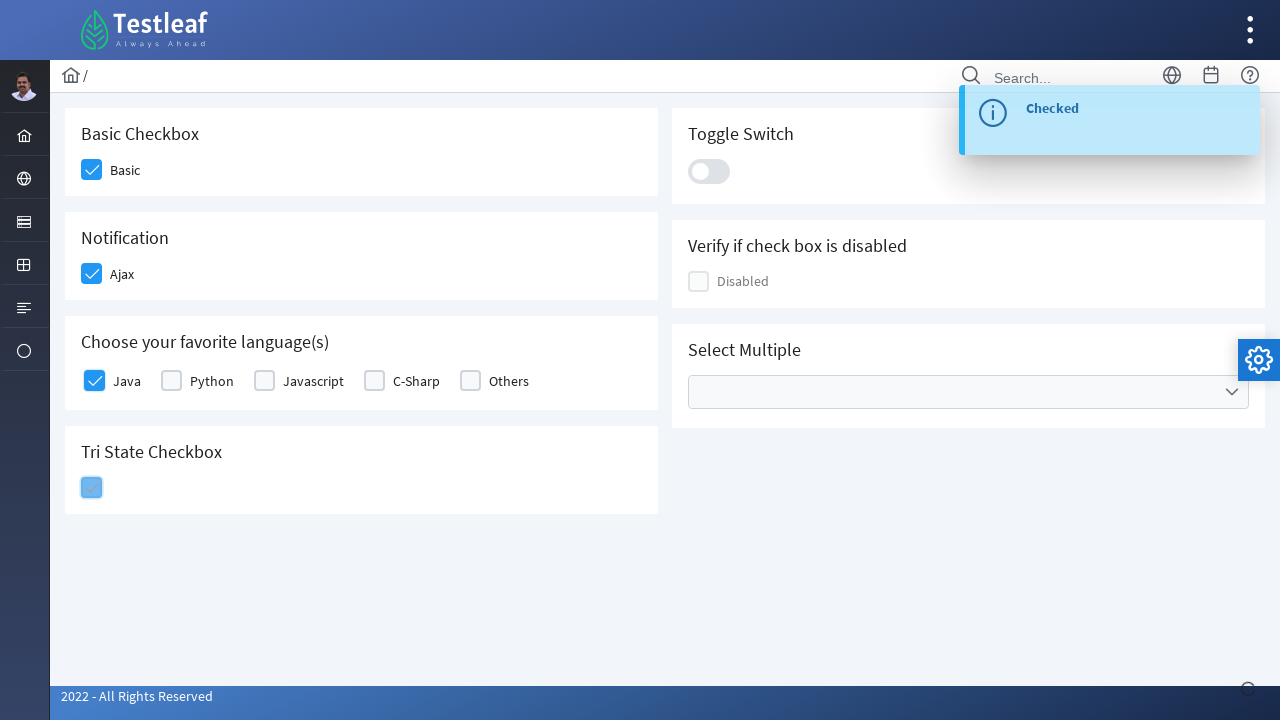

Clicked toggle switch at (709, 171) on xpath=//div[@id='j_idt87:j_idt100']/div[2]
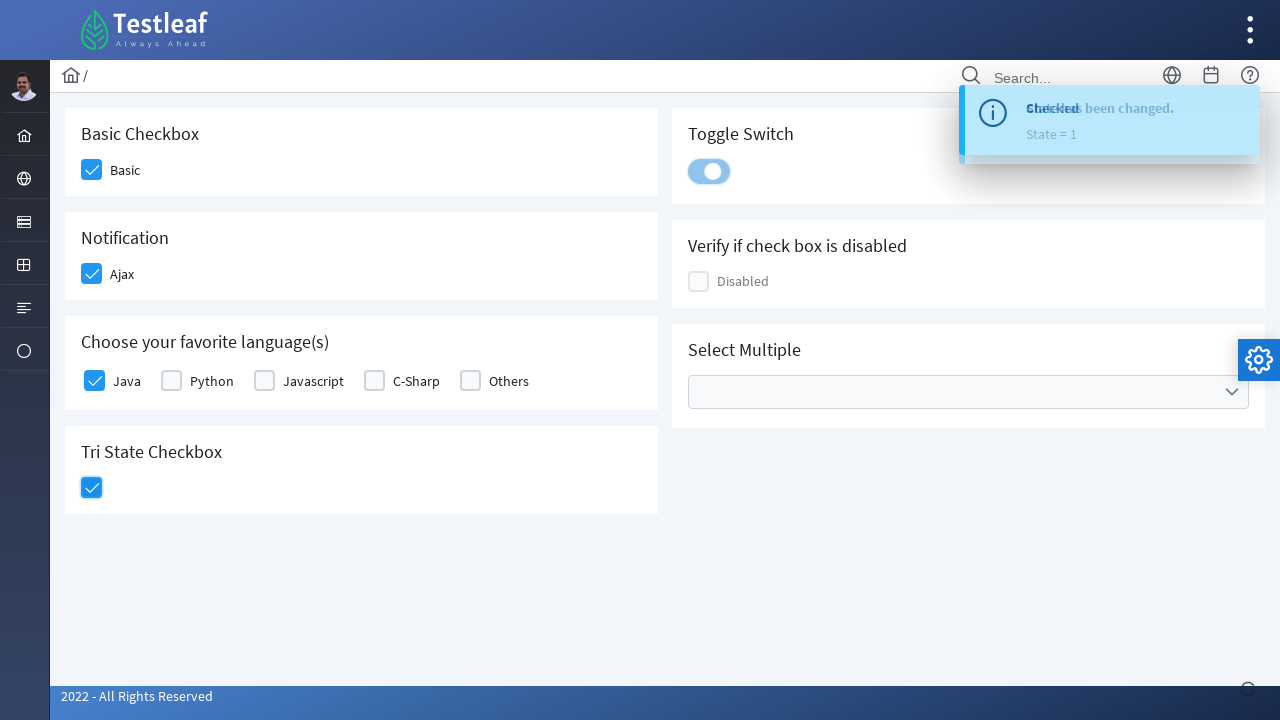

Located disabled checkbox element for verification
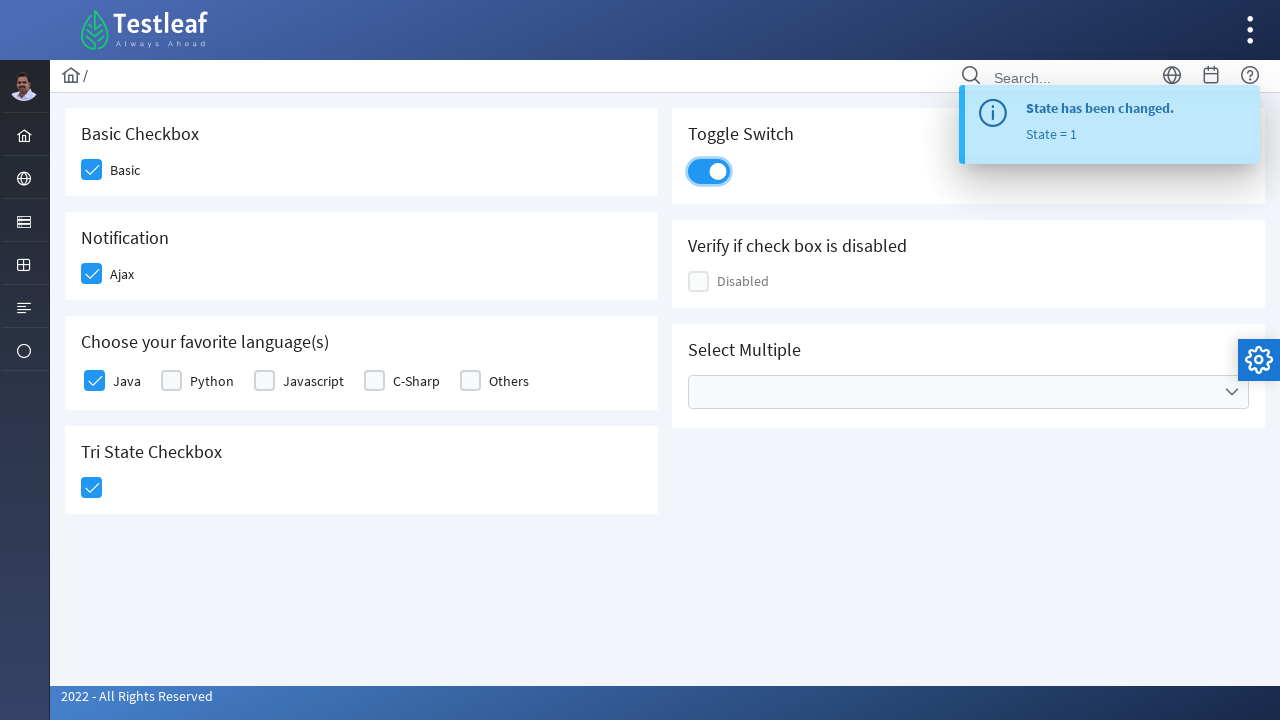

Clicked multi-select dropdown to open it at (968, 392) on xpath=//form[@id='j_idt87']/div/div[2]/div[3]/div
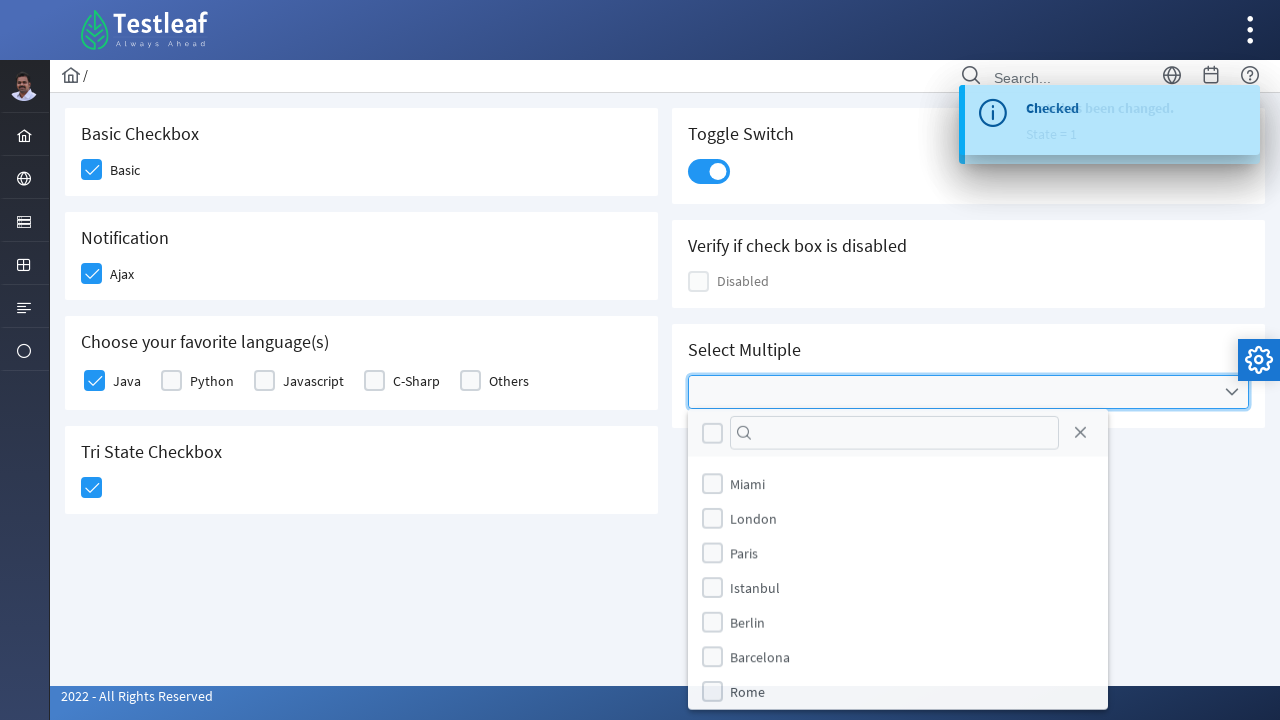

Waited for multi-select dropdown to fully open
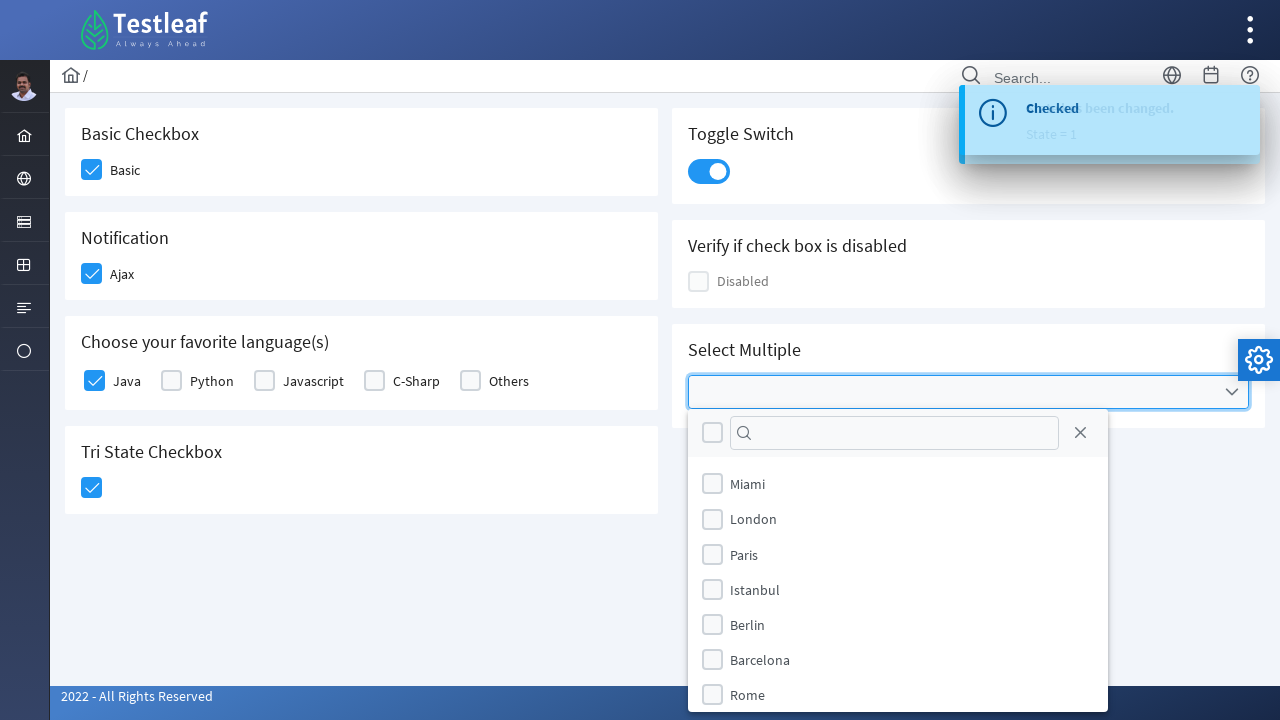

Selected first option in multi-select checkbox menu at (712, 589) on xpath=//div[@id='j_idt87:multiple_panel']/div[2]/ul/li[4]/div/div[2]
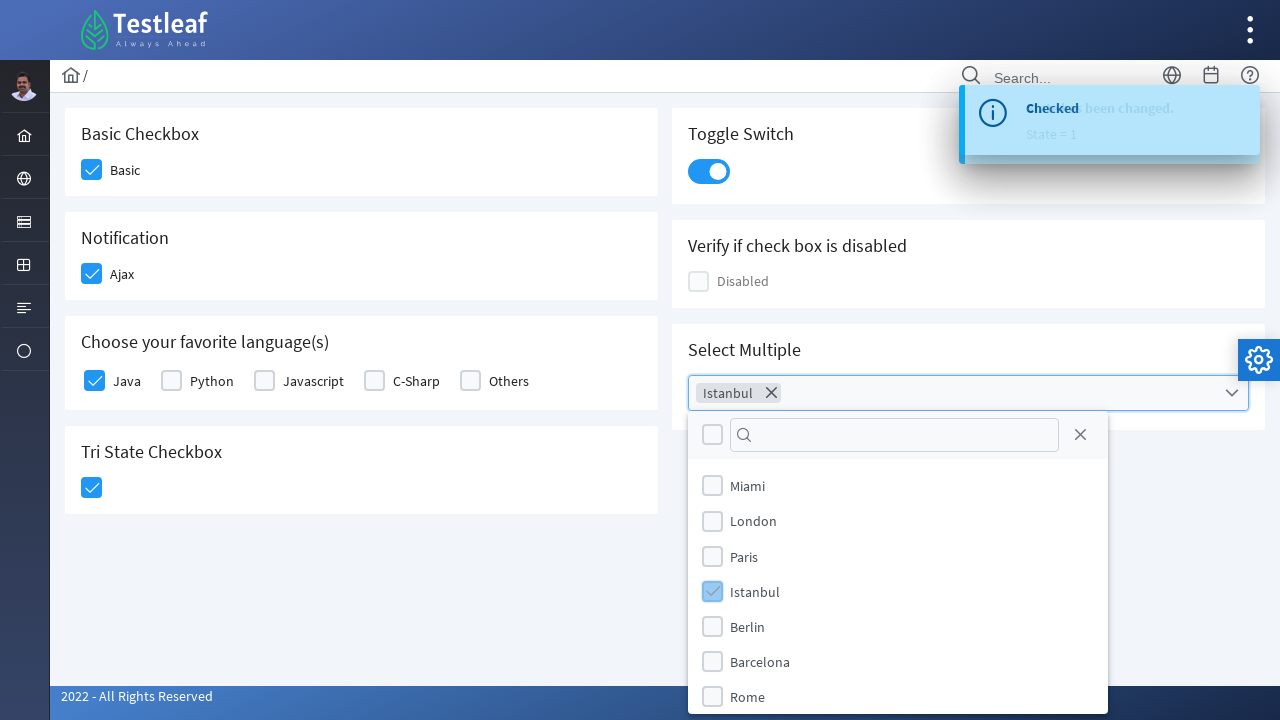

Selected second option in multi-select checkbox menu at (712, 521) on xpath=//div[@id='j_idt87:multiple_panel']/div[2]/ul/li[2]/div
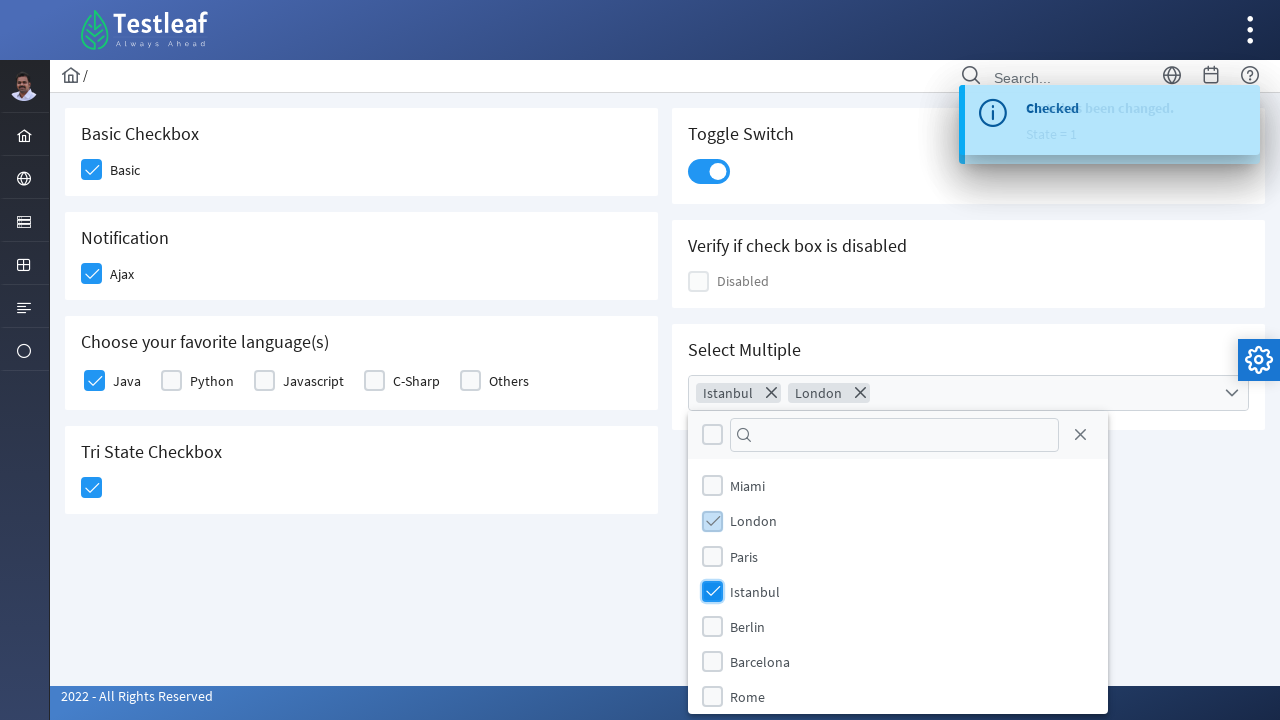

Waited for multi-select selections to be processed
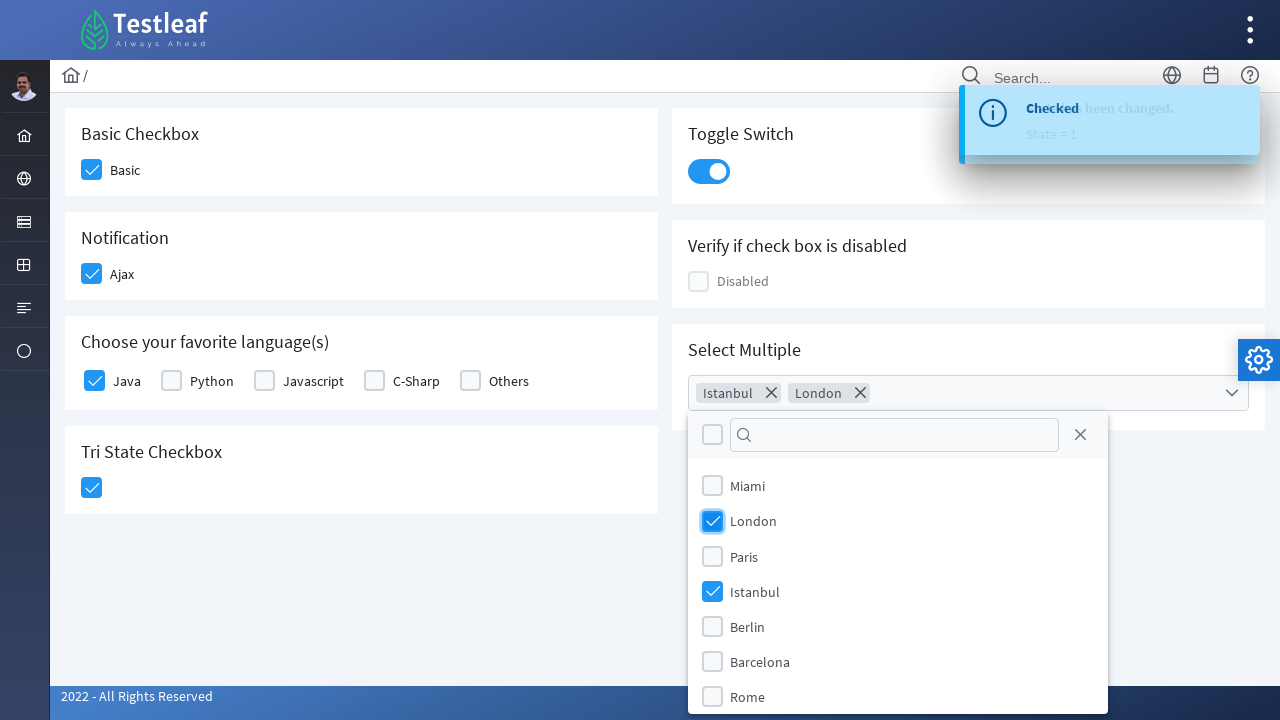

Located checked items in multi-select menu for verification
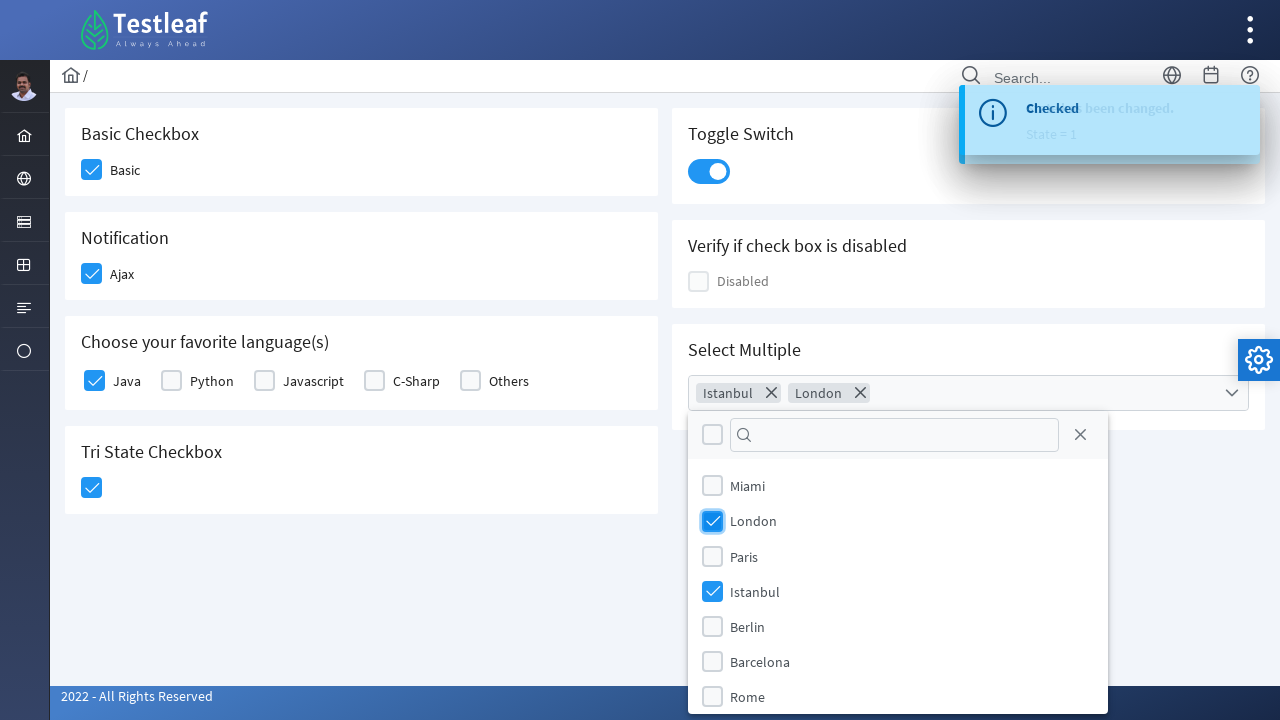

Located London checkbox selection for verification
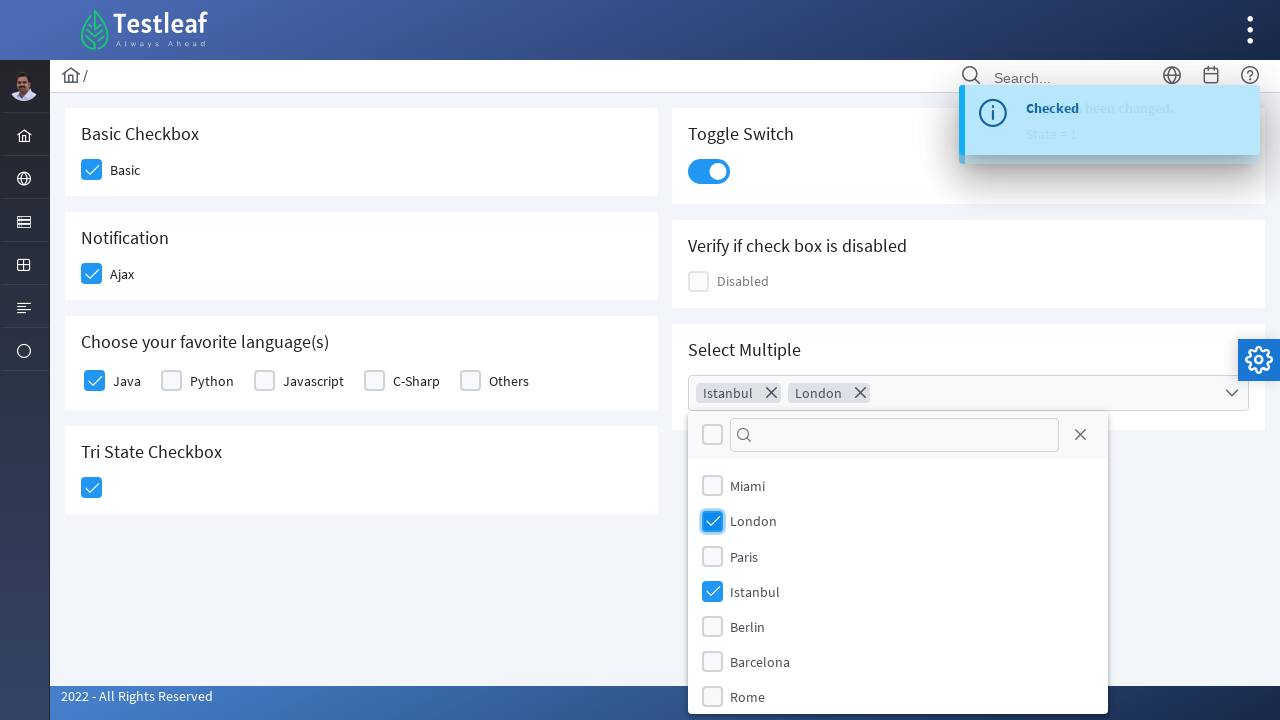

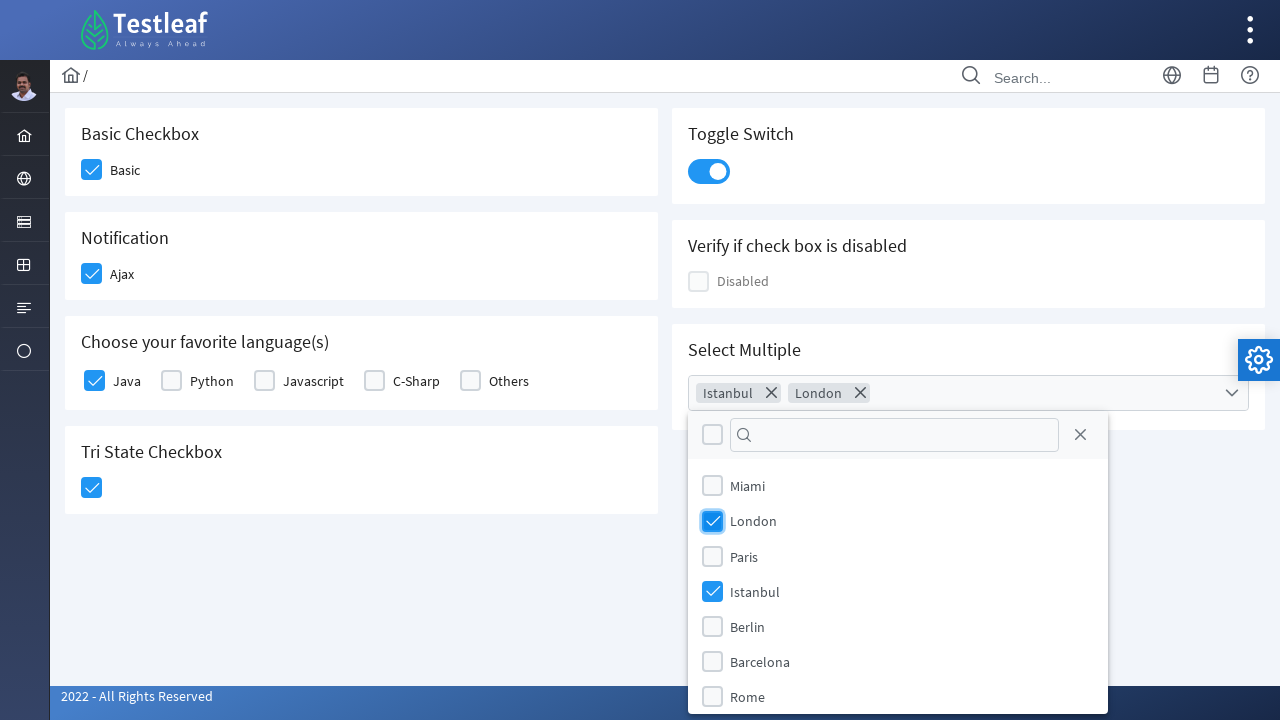